Navigates to the automation testing site and waits for root element and name field to be visible

Starting URL: https://automationintesting.online

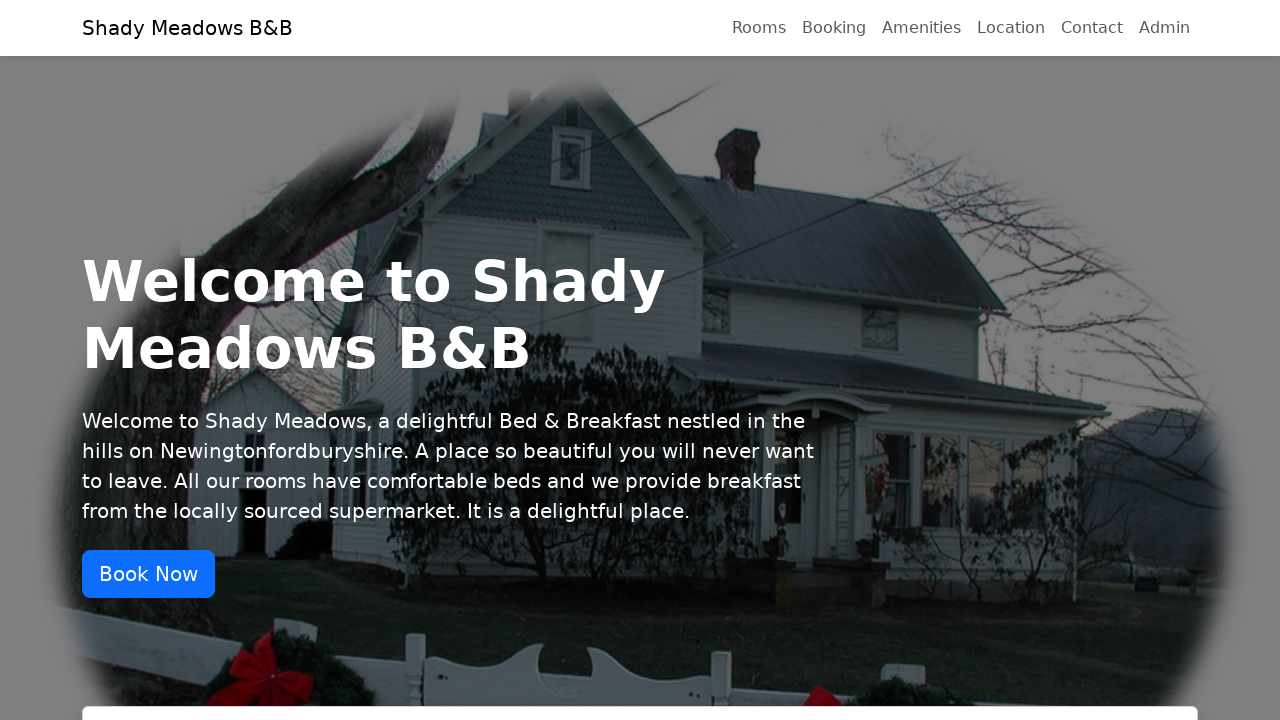

Navigated to automation testing site
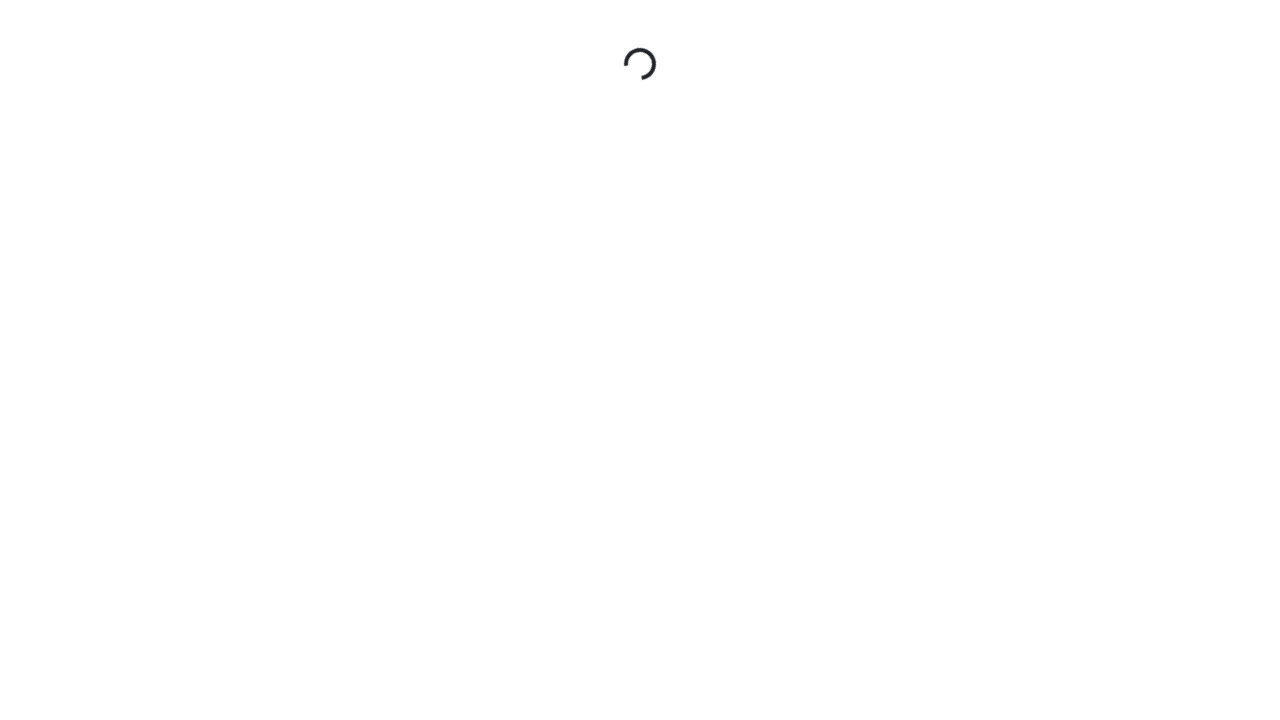

Root element became visible
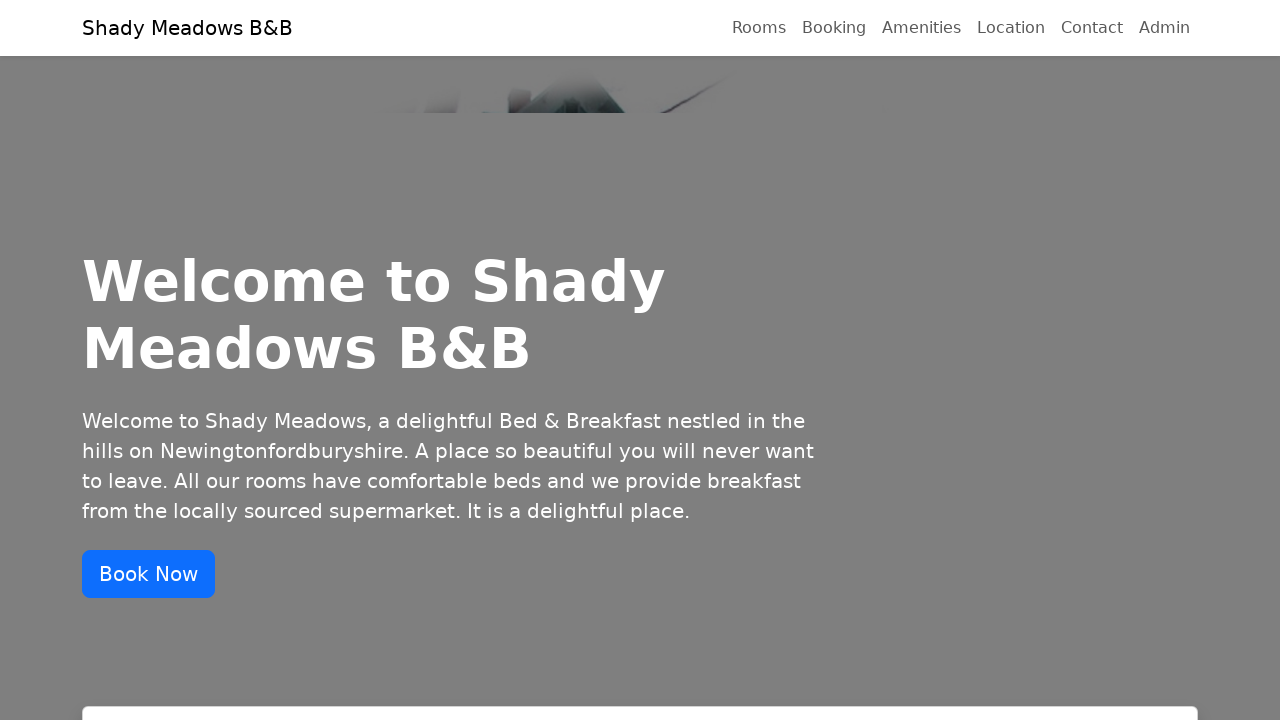

Confirmed root element is visible with selector wait
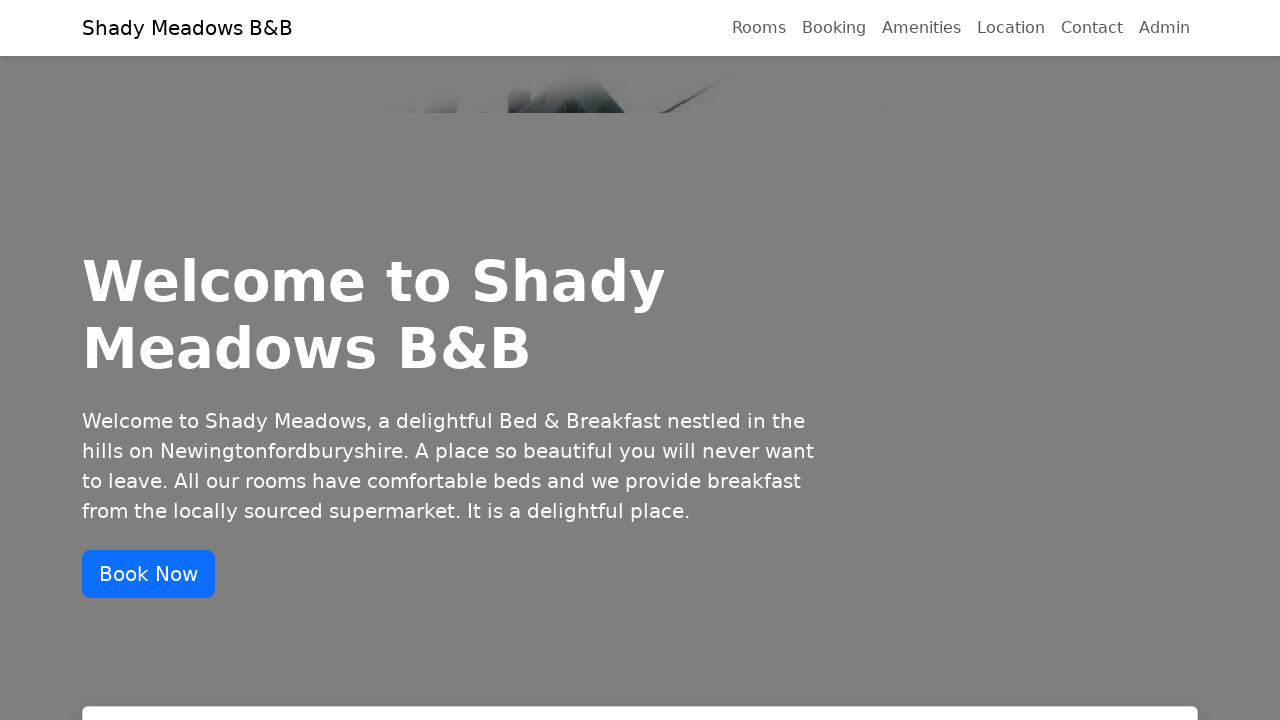

Name field selector timed out (expected due to incorrect selector)
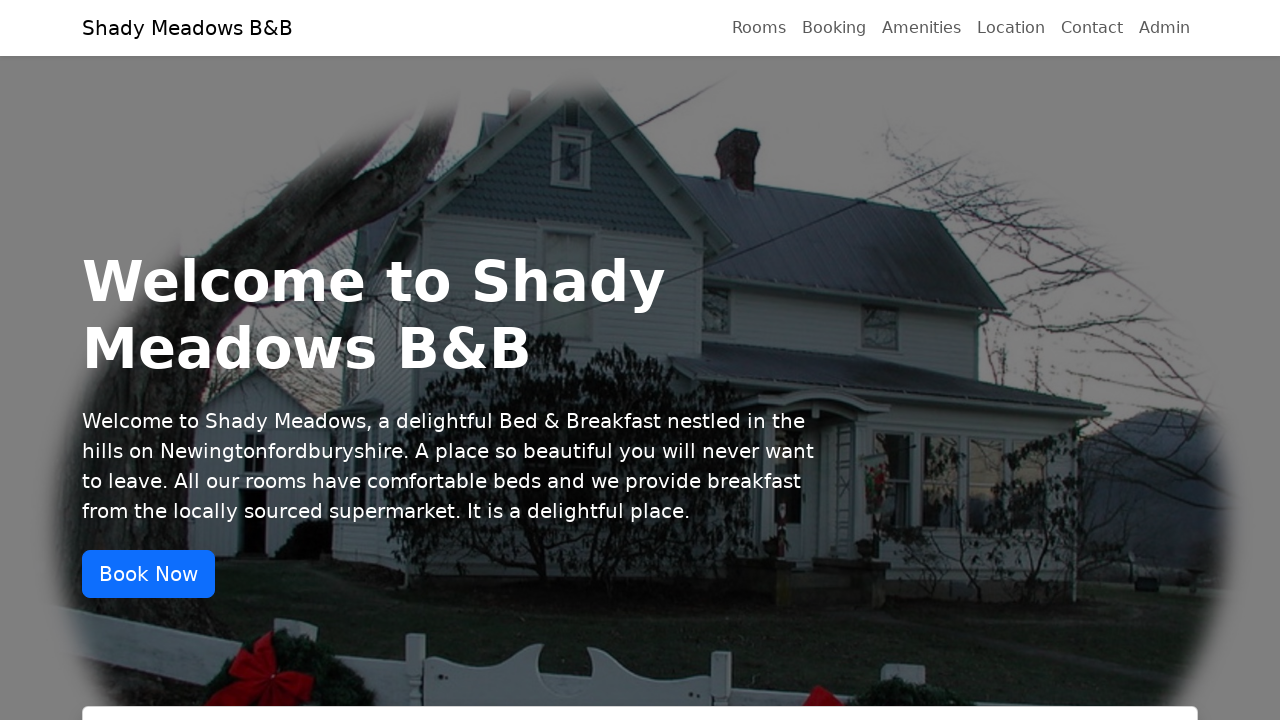

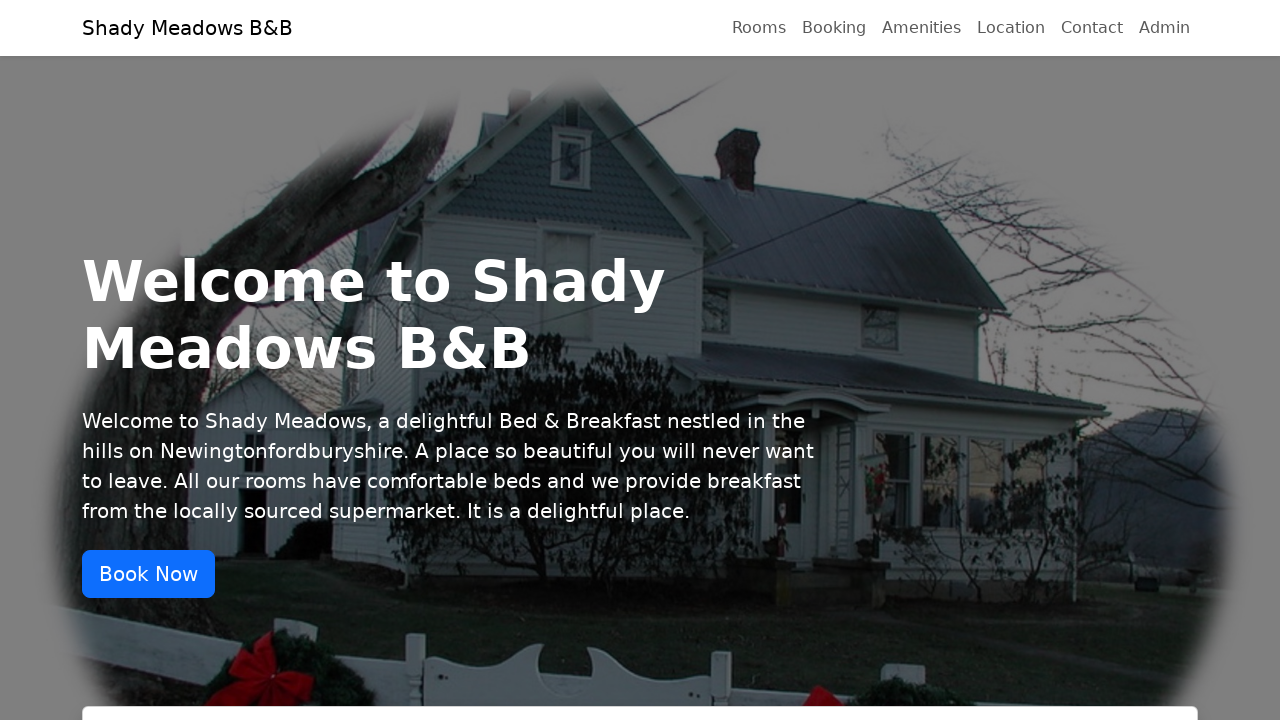